Navigates to the Cydeo practice page and sets the browser viewport to a specific size (1400x800).

Starting URL: https://practice.cydeo.com/

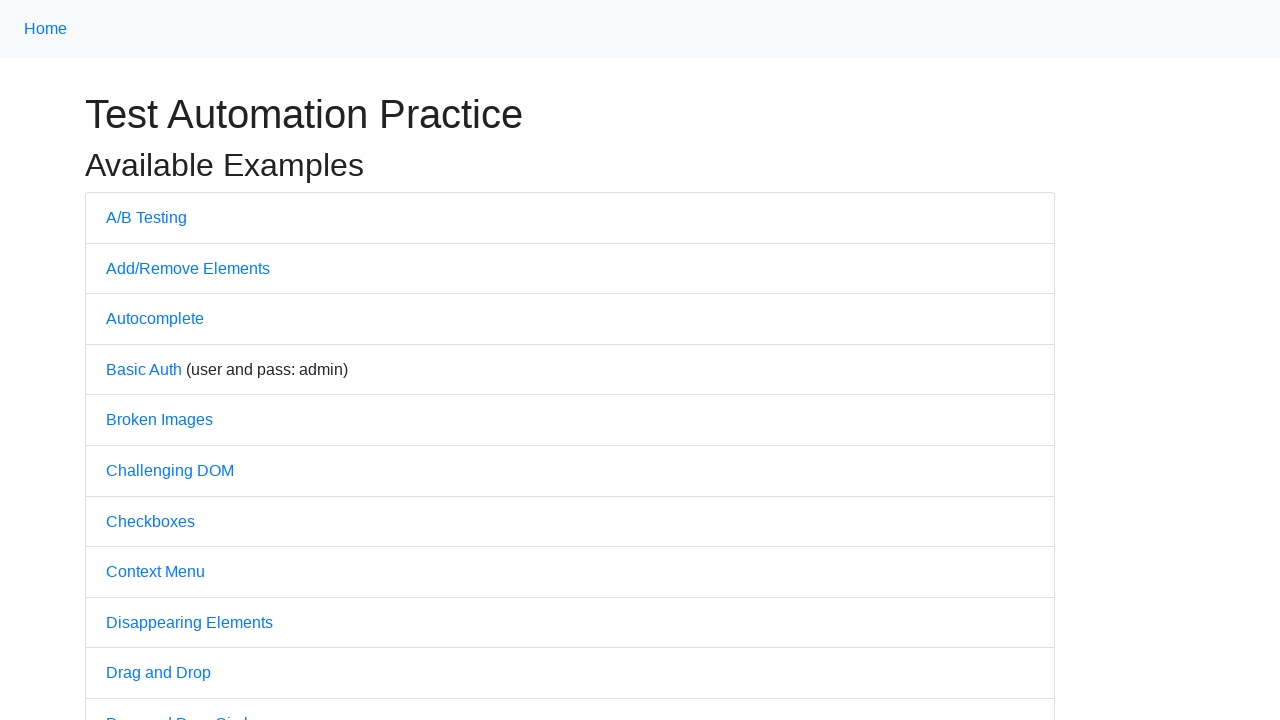

Waited for page to reach domcontentloaded state
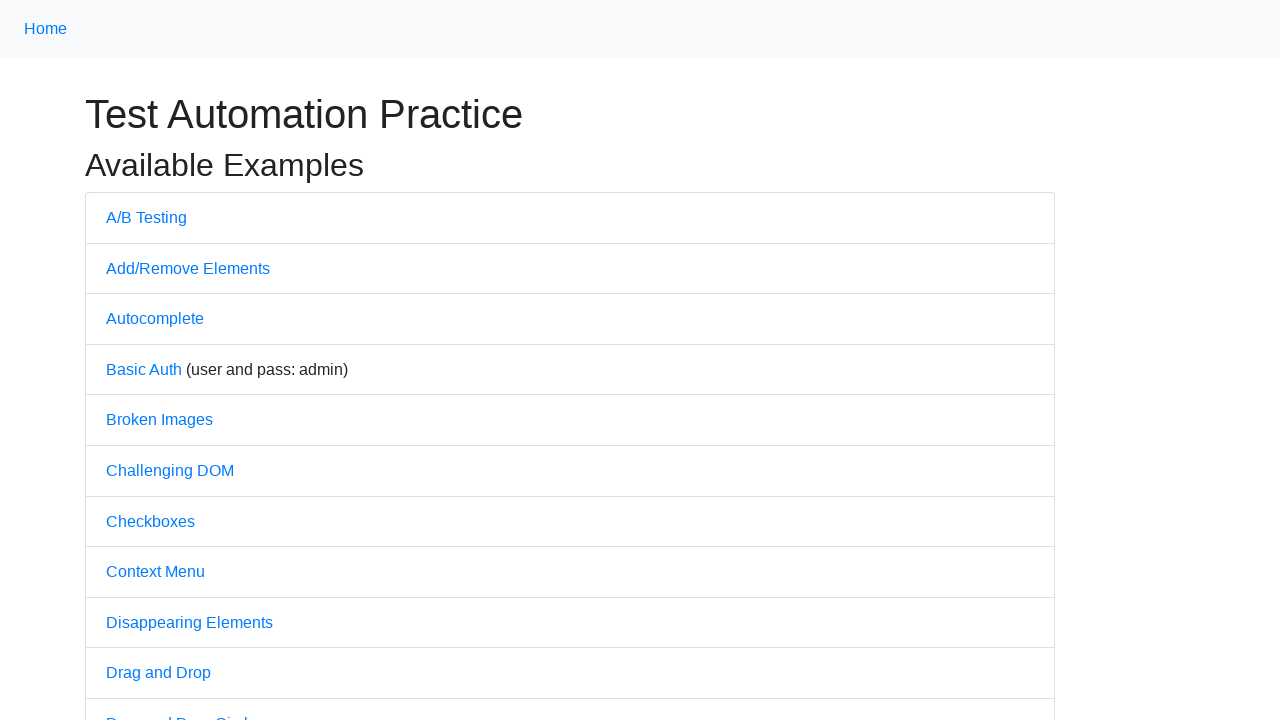

Set browser viewport to 1400x800 pixels
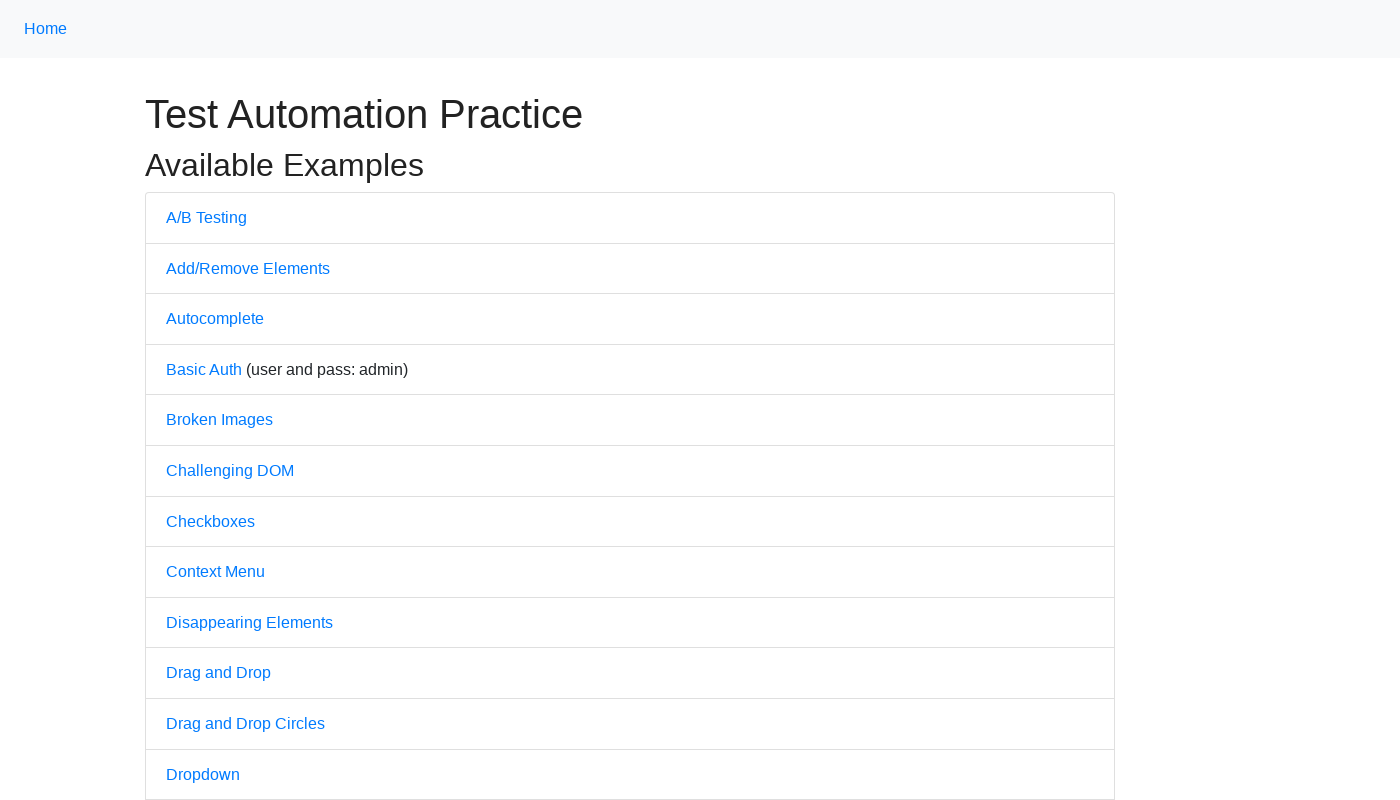

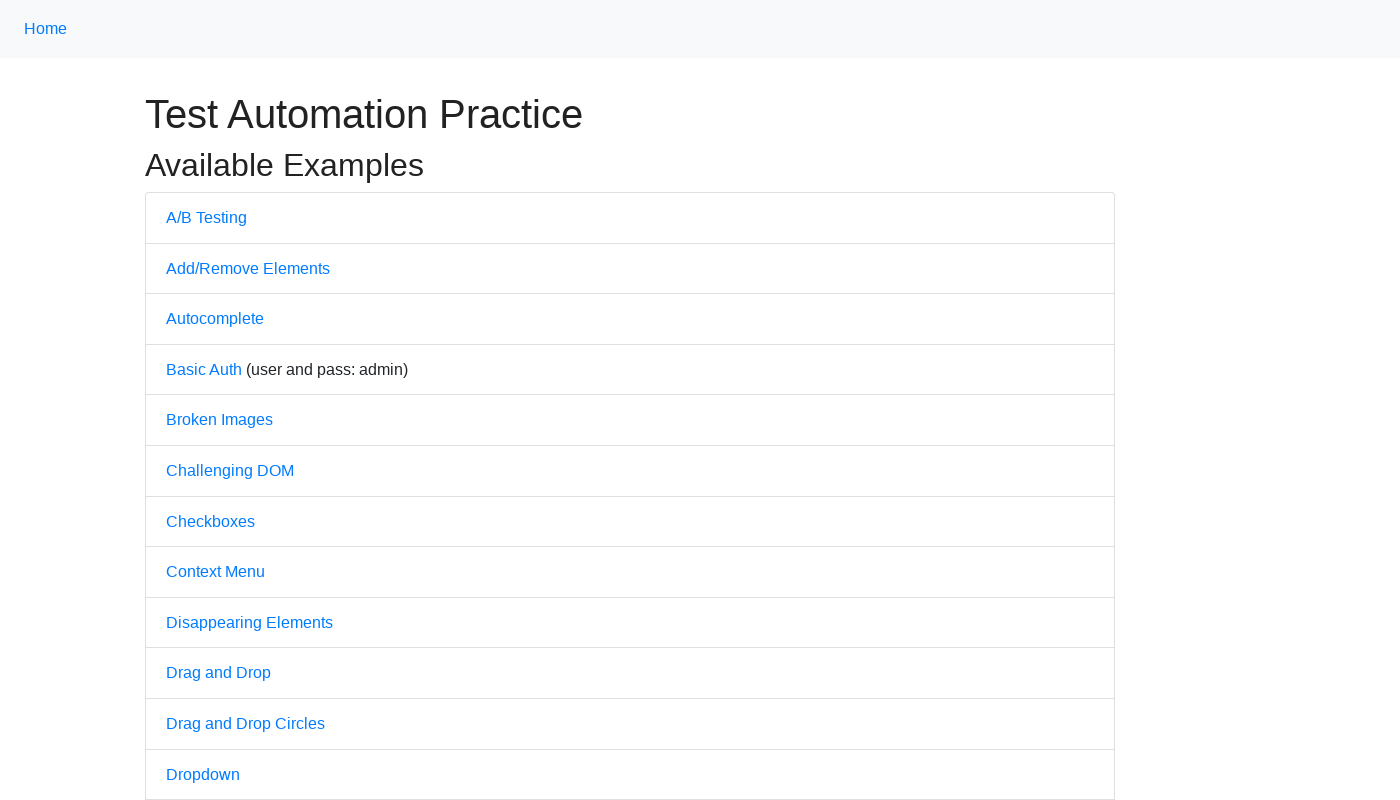